Navigates to the AJIO e-commerce website with notifications disabled

Starting URL: https://www.ajio.com/

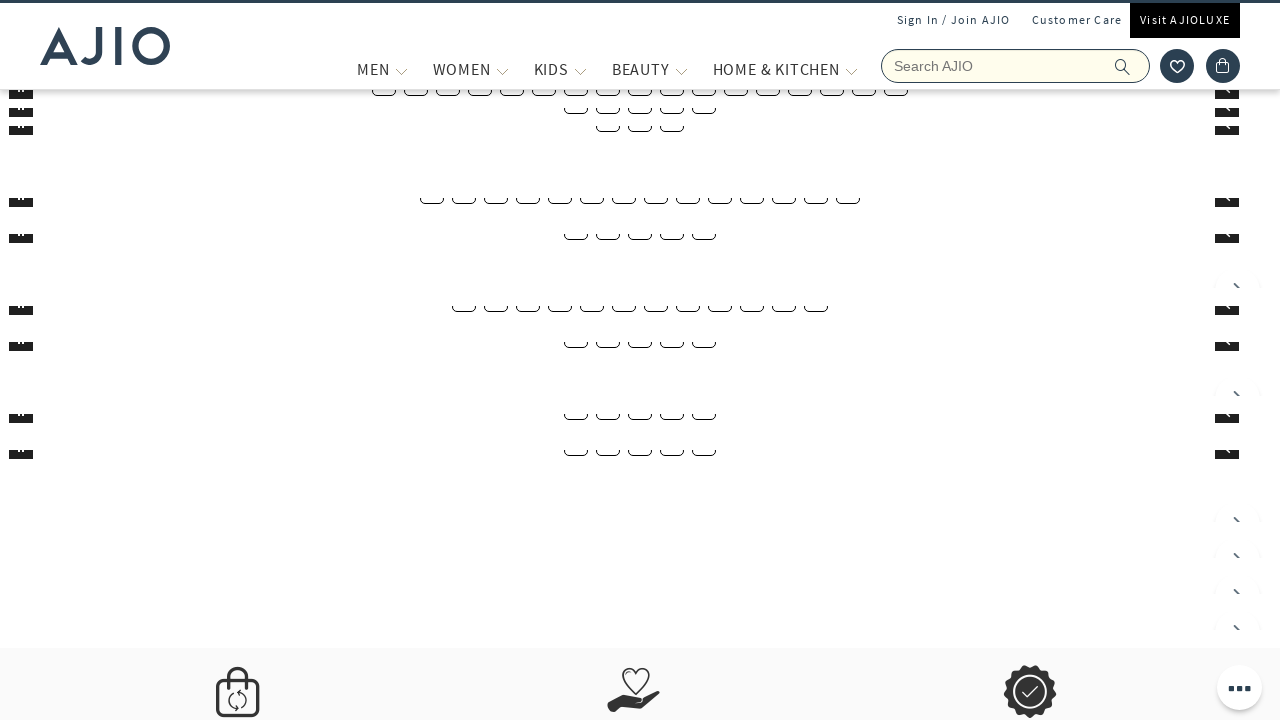

Waited for page to fully load with networkidle state
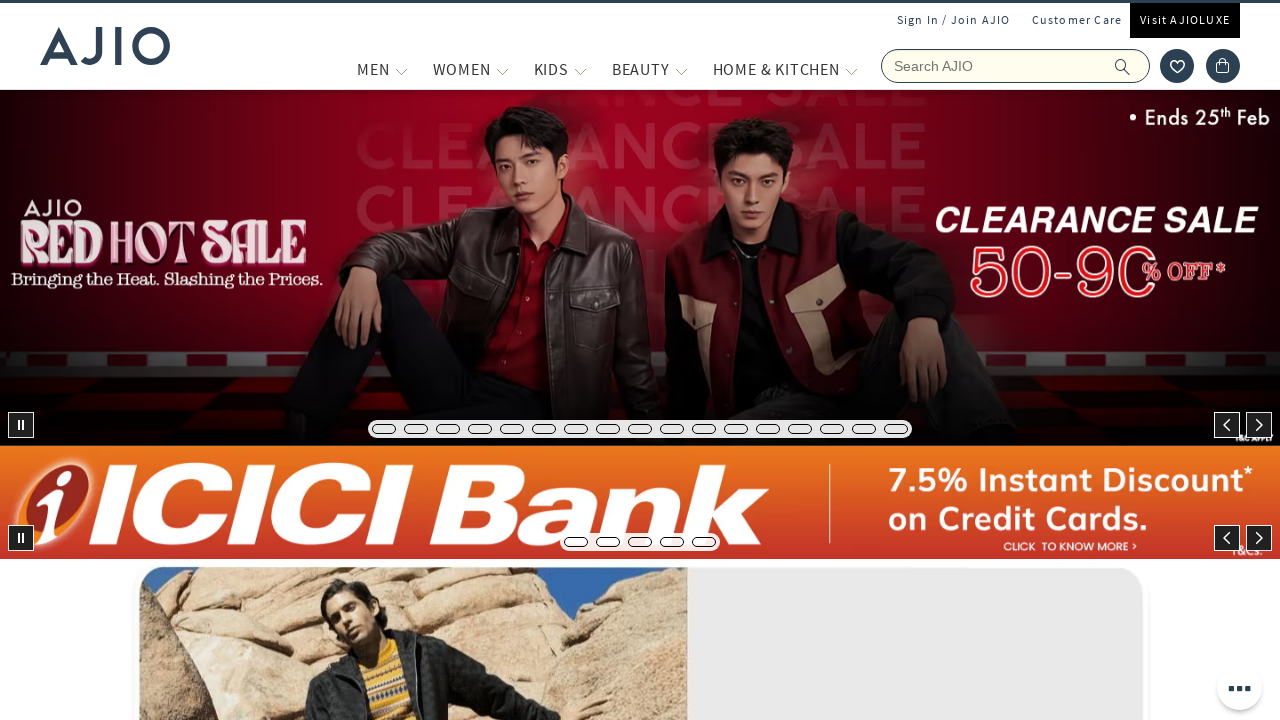

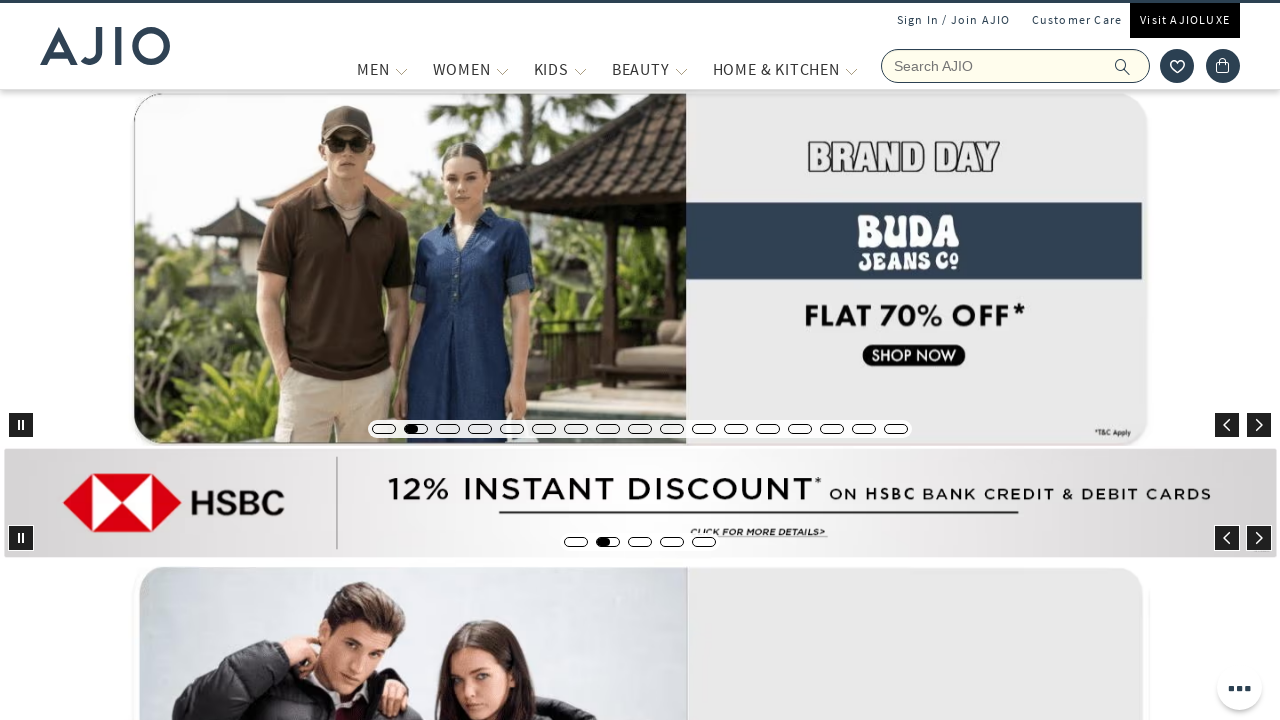